Tests the price filter functionality by setting a price range, applying the filter, then sorting products from high to low and low to high to verify the filter works correctly.

Starting URL: https://practice.automationtesting.in/shop/

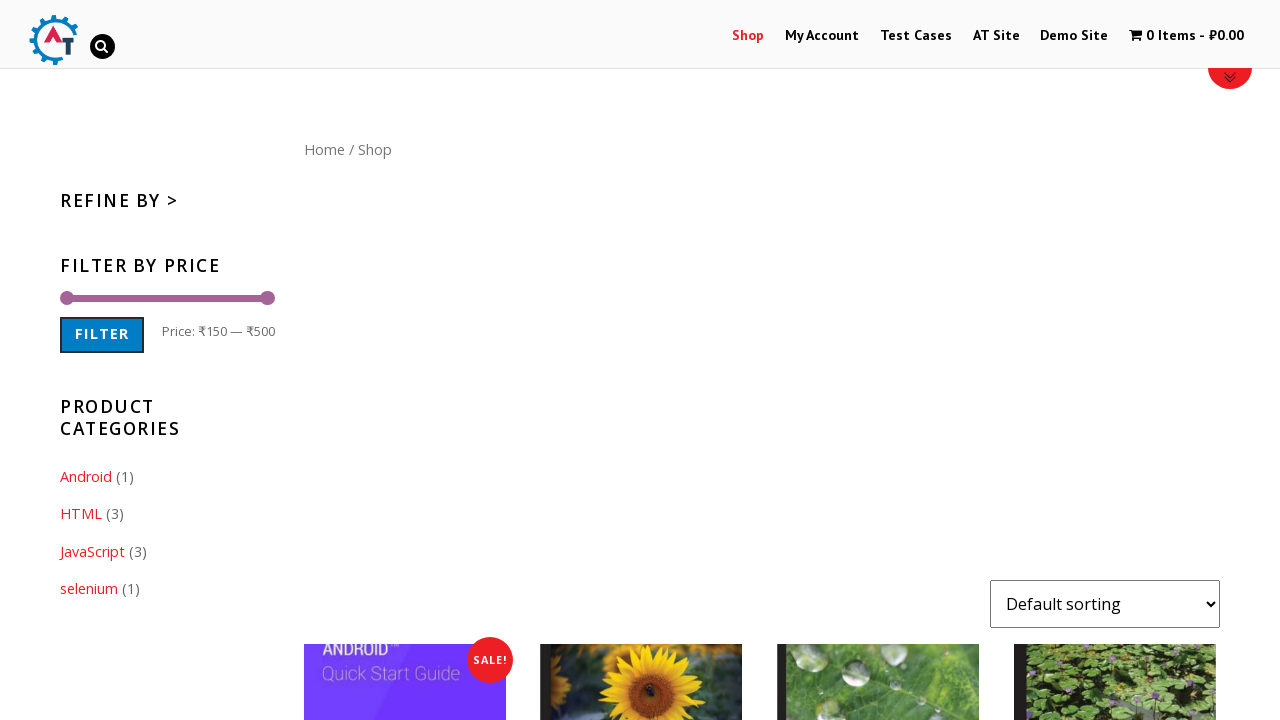

Clicked the price filter apply button at (102, 335) on xpath=//*[@id="woocommerce_price_filter-2"]/form/div/div[2]/button
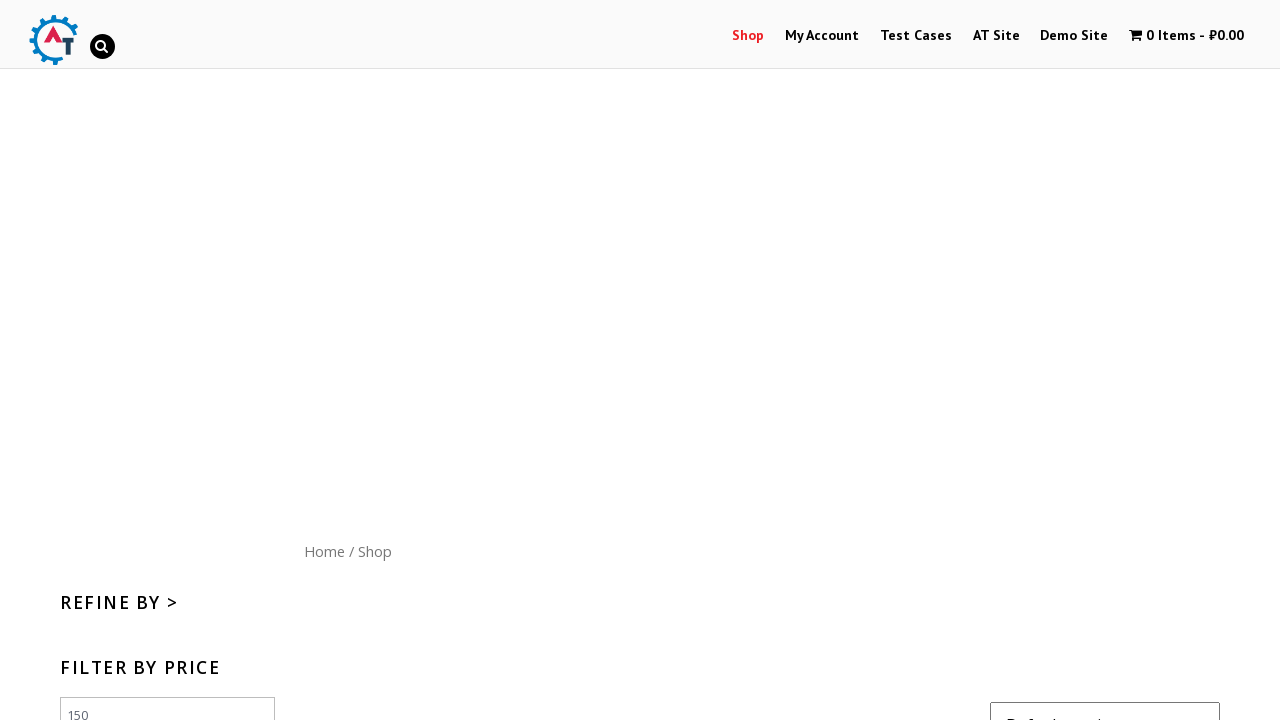

Selected sort option: price high to low on #content form select
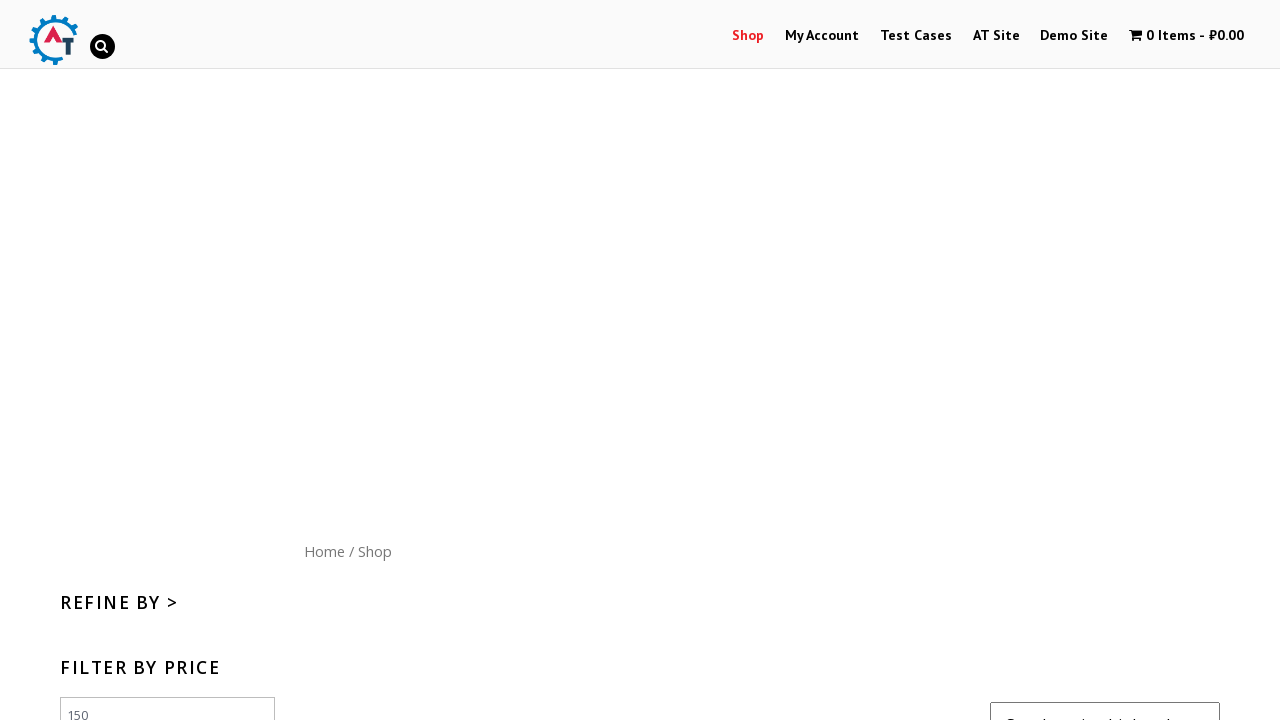

Products loaded after sorting high to low
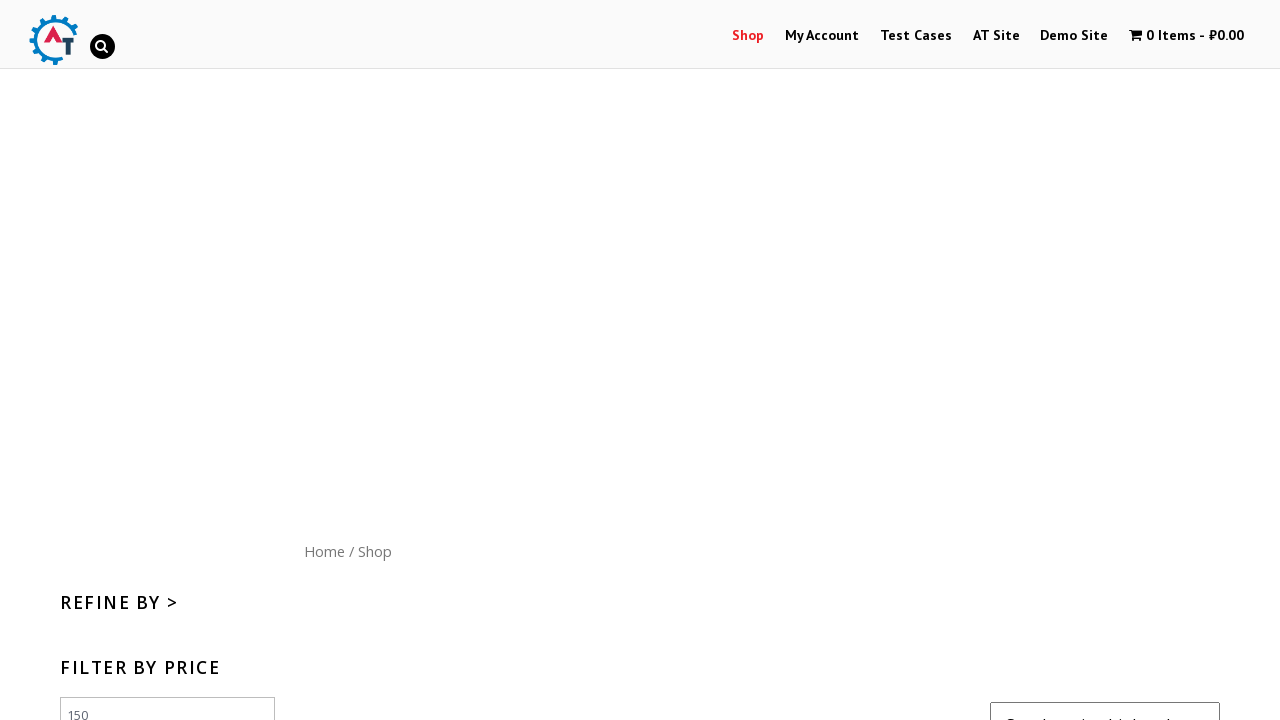

Selected sort option: price low to high on #content form select
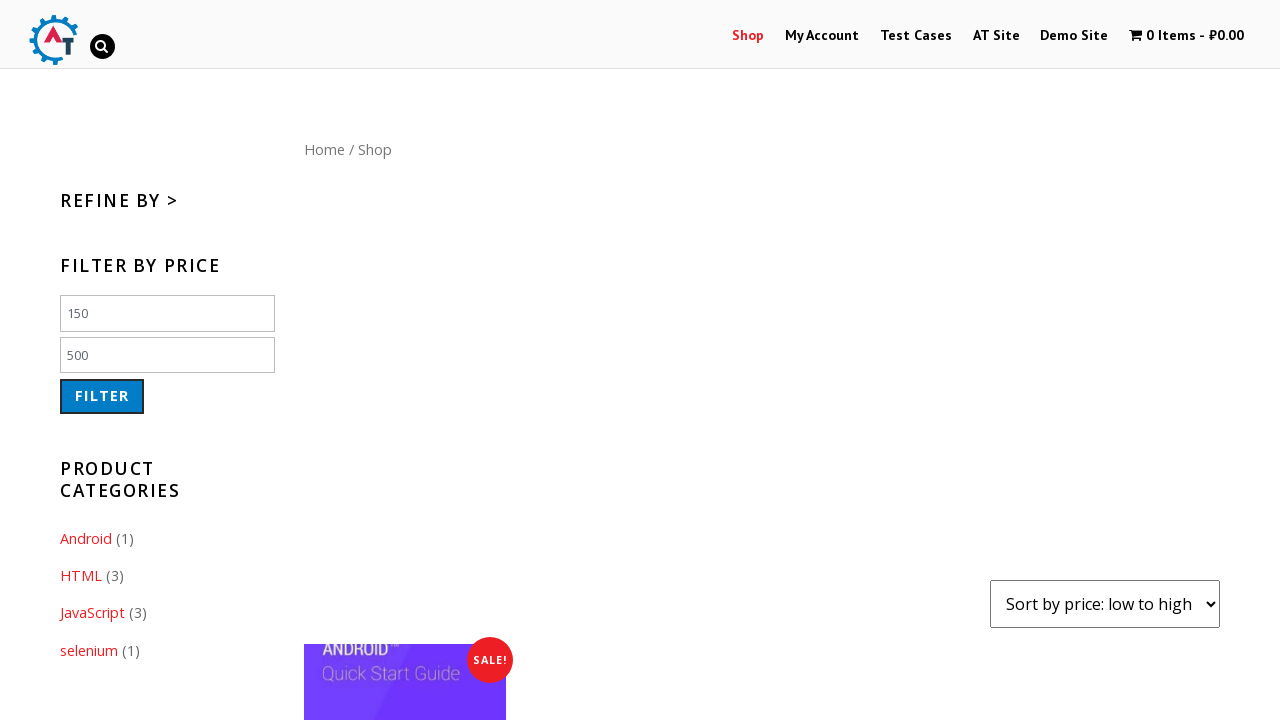

Products loaded after sorting low to high
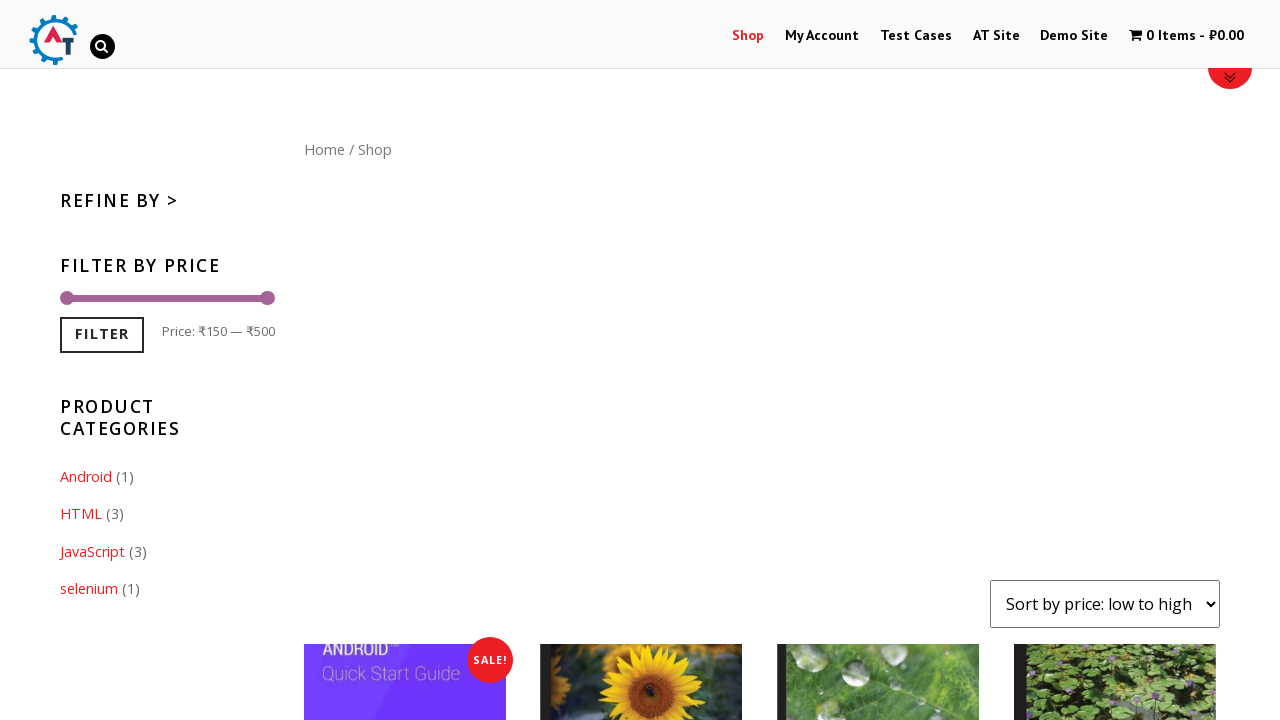

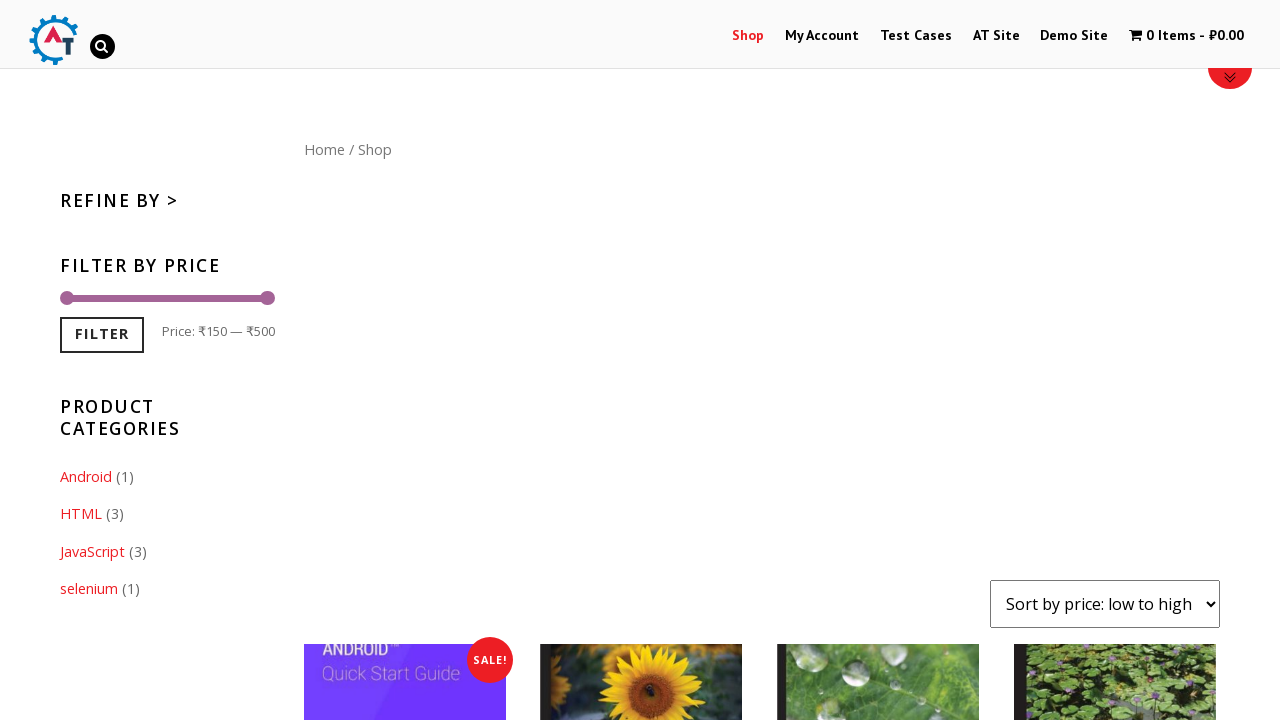